Tests JavaScript prompt dialog handling by clicking a "Try it" button within an iframe, entering text into the prompt, and dismissing the alert.

Starting URL: https://www.w3schools.com/jsref/tryit.asp?filename=tryjsref_prompt

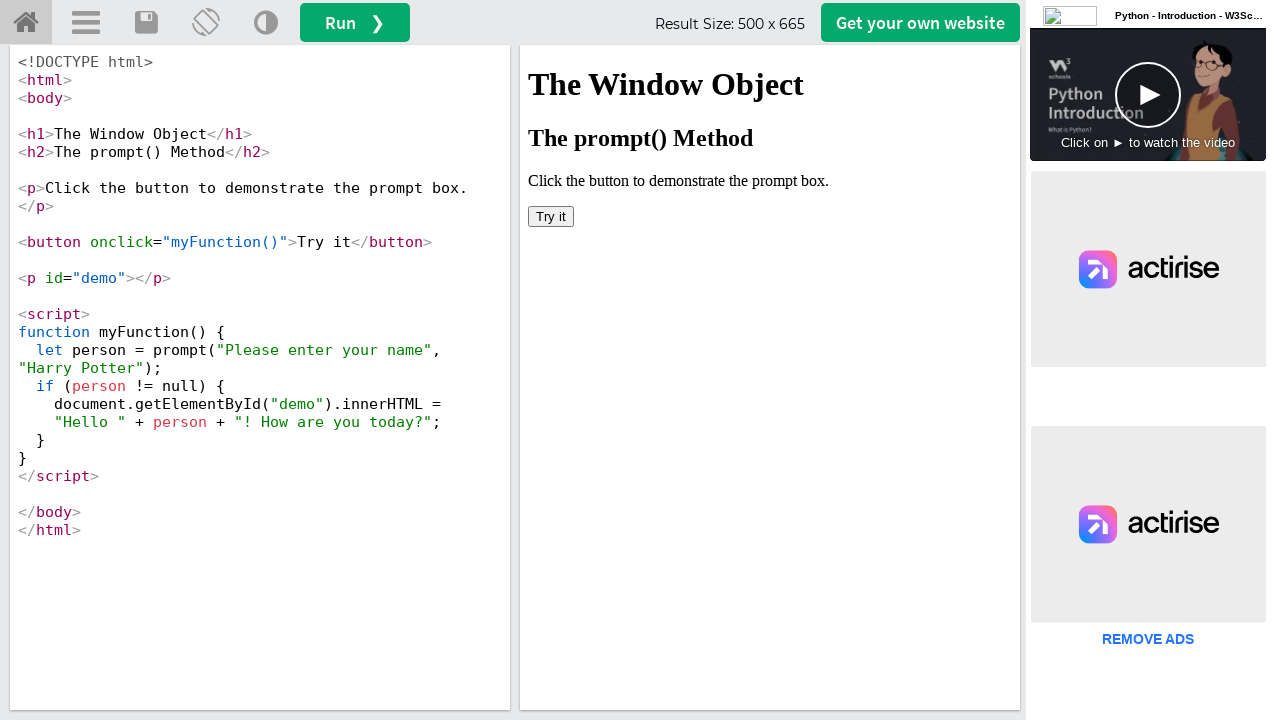

Located iframe with ID 'iframeResult'
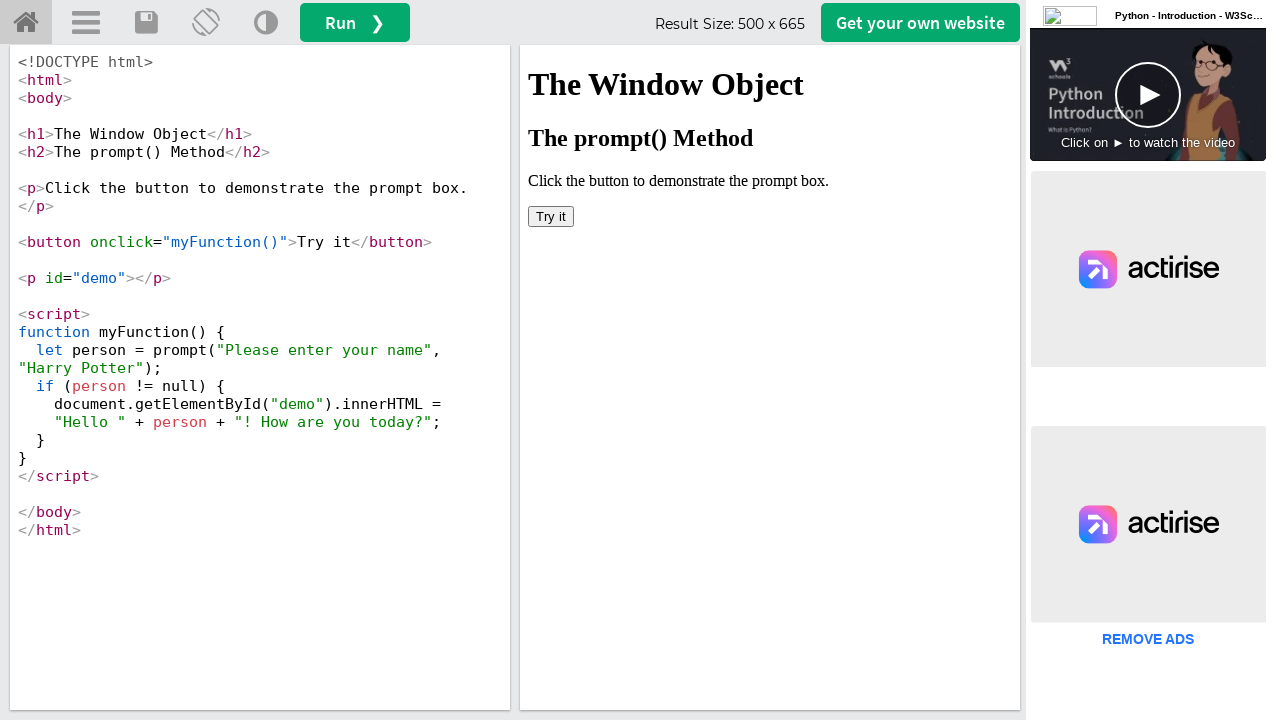

Set up dialog event handler to accept prompt with text 'Hi I'm Archana'
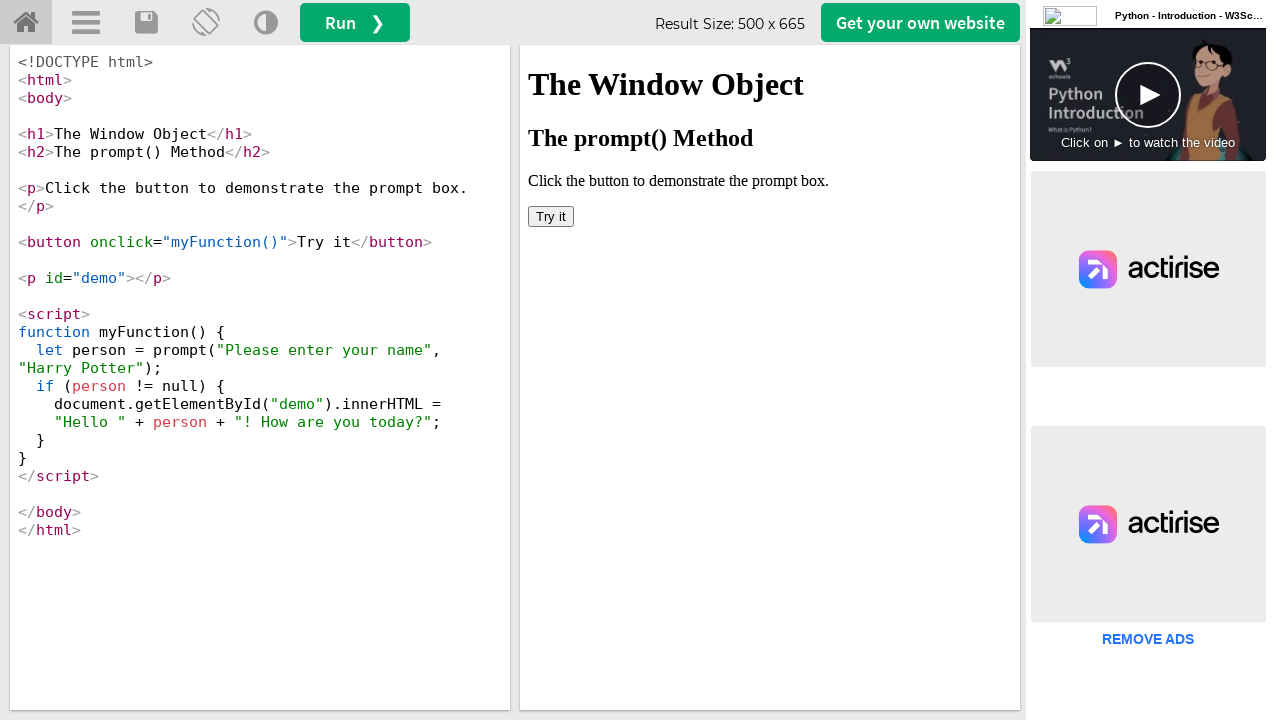

Clicked 'Try it' button to trigger JavaScript prompt dialog at (551, 216) on #iframeResult >> internal:control=enter-frame >> xpath=//button[text()='Try it']
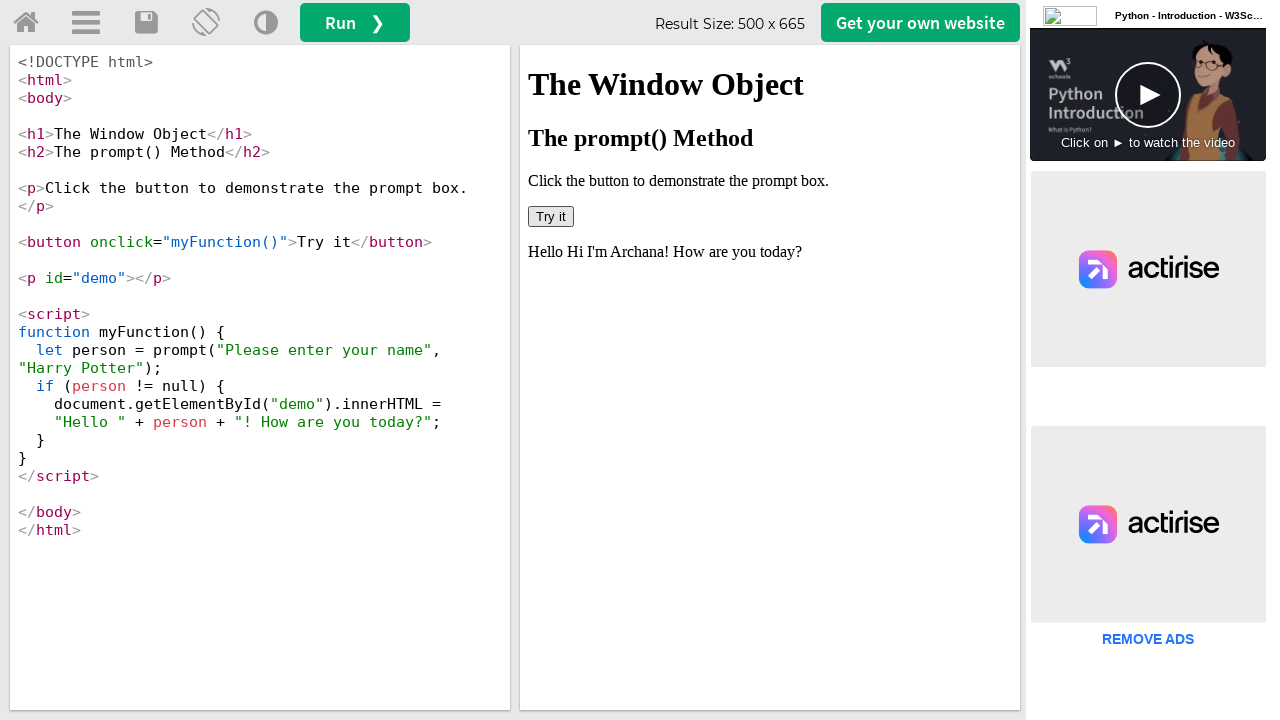

Waited 1000ms for dialog interaction to complete
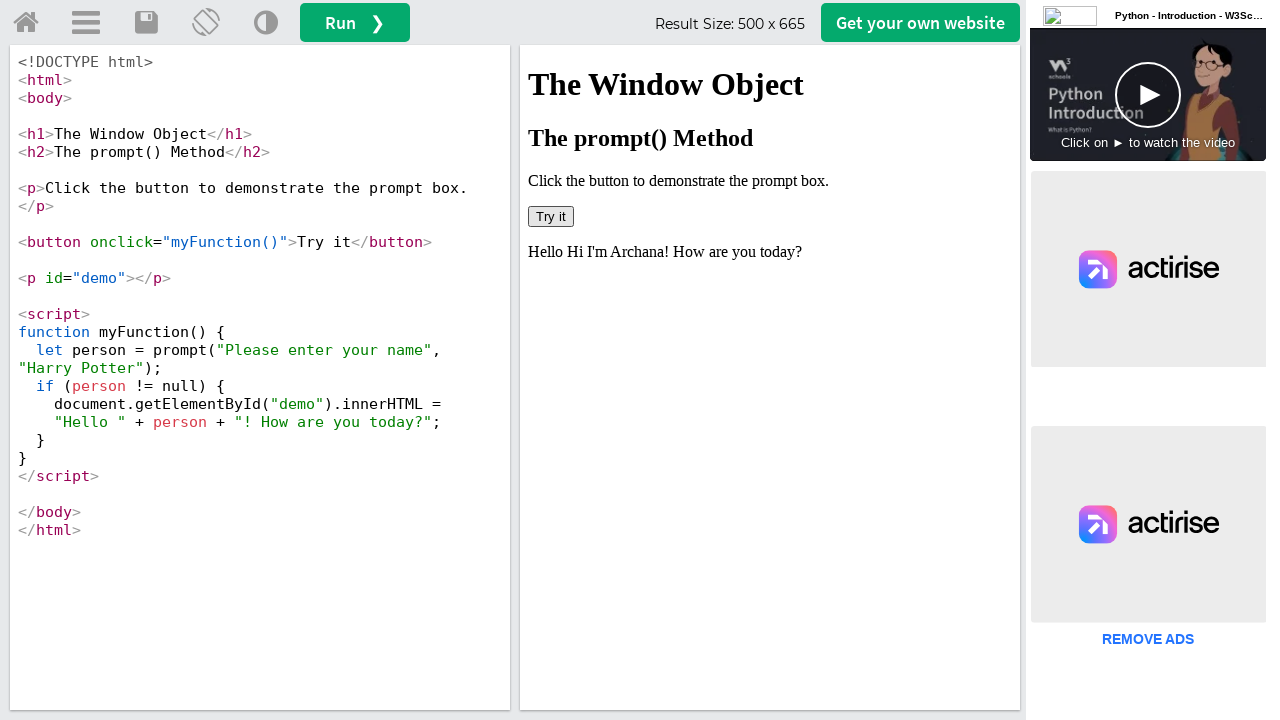

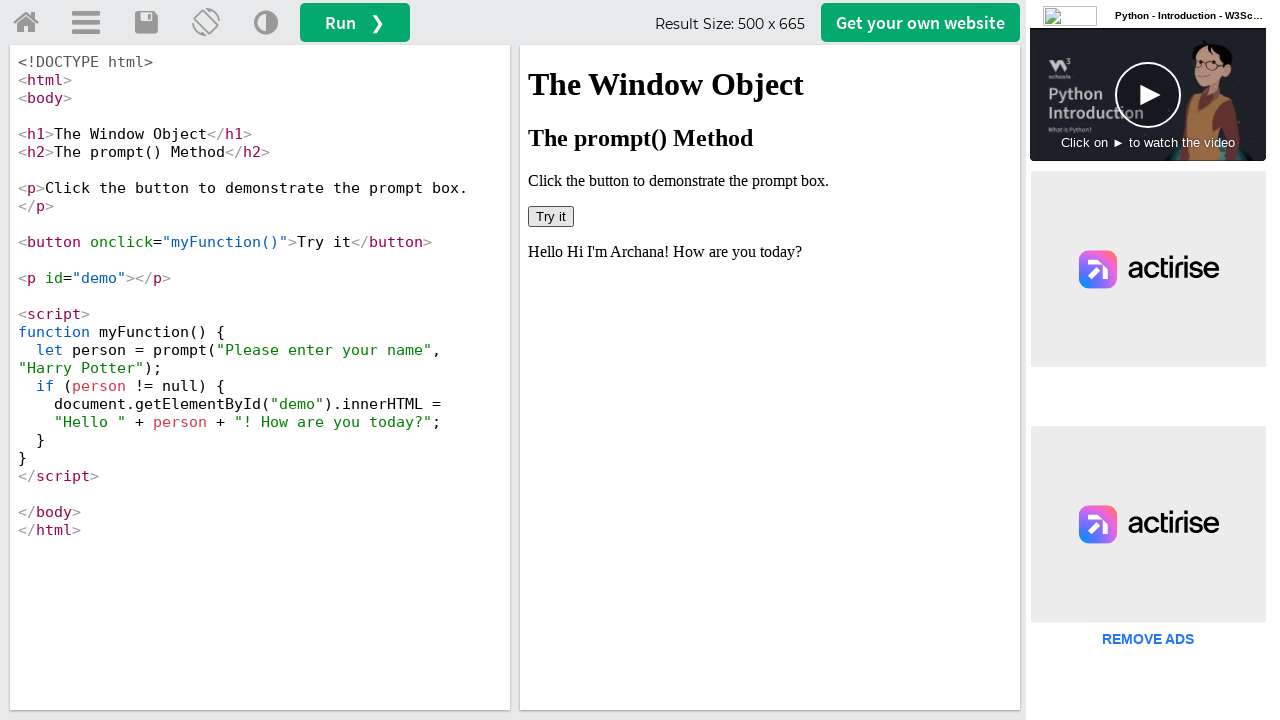